Navigates to Yahoo Japan homepage and waits for the page to fully load for visual verification

Starting URL: https://www.yahoo.co.jp/

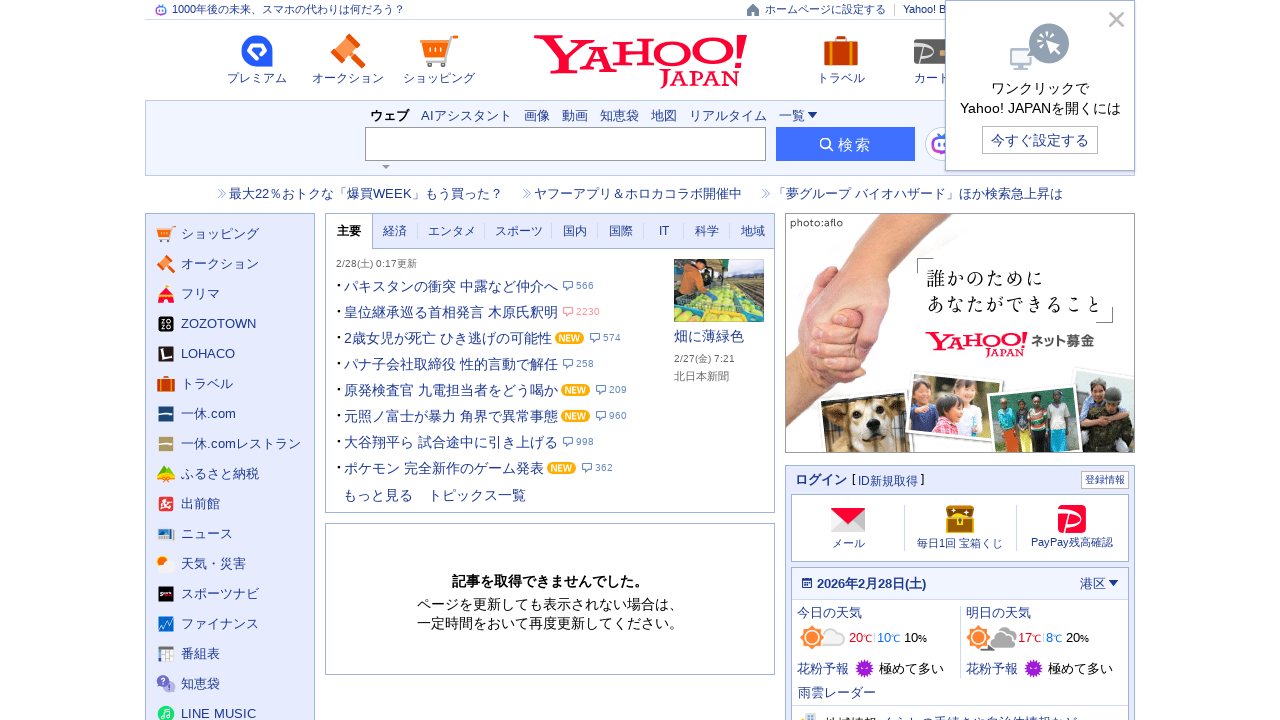

Waited for page to fully load (networkidle state)
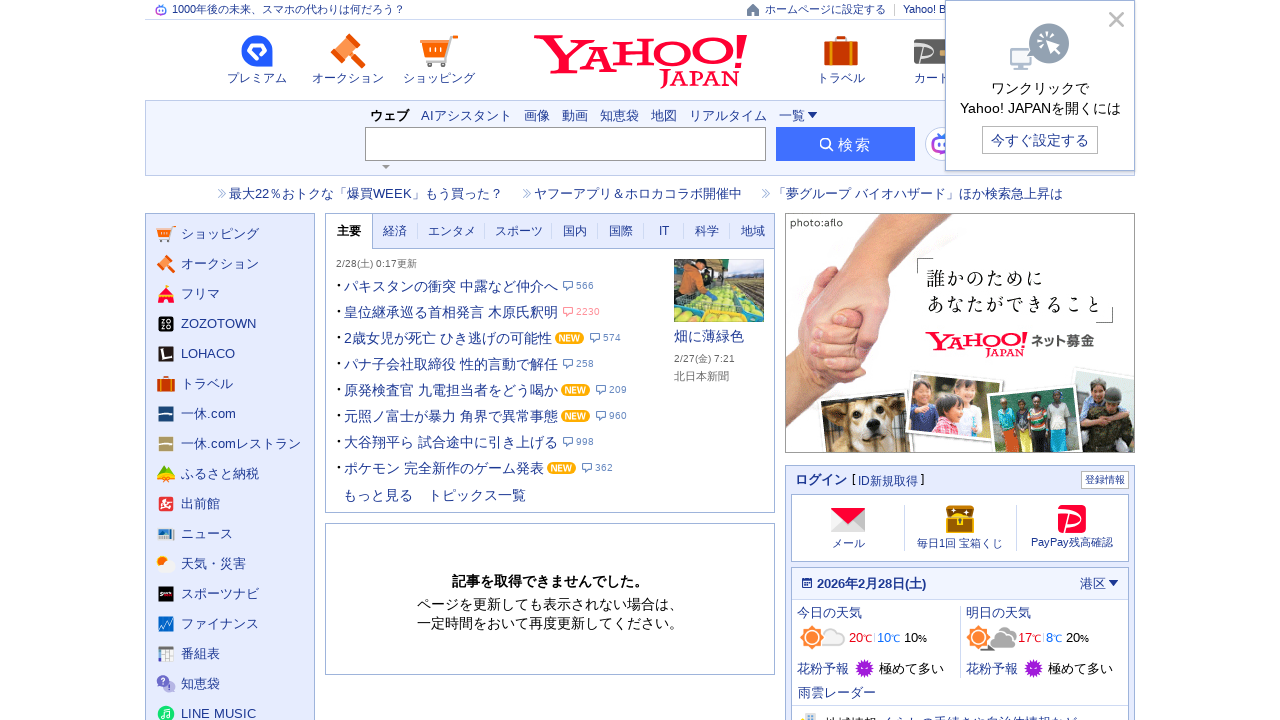

Captured full page screenshot for visual regression test
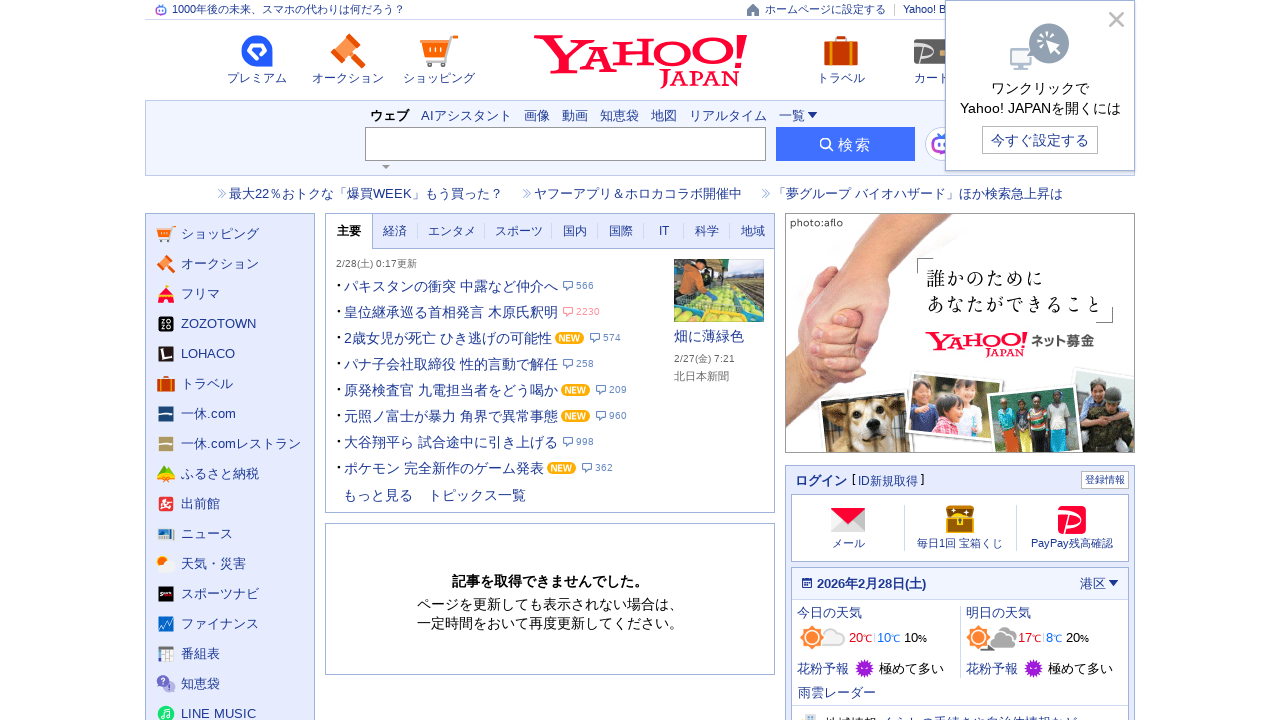

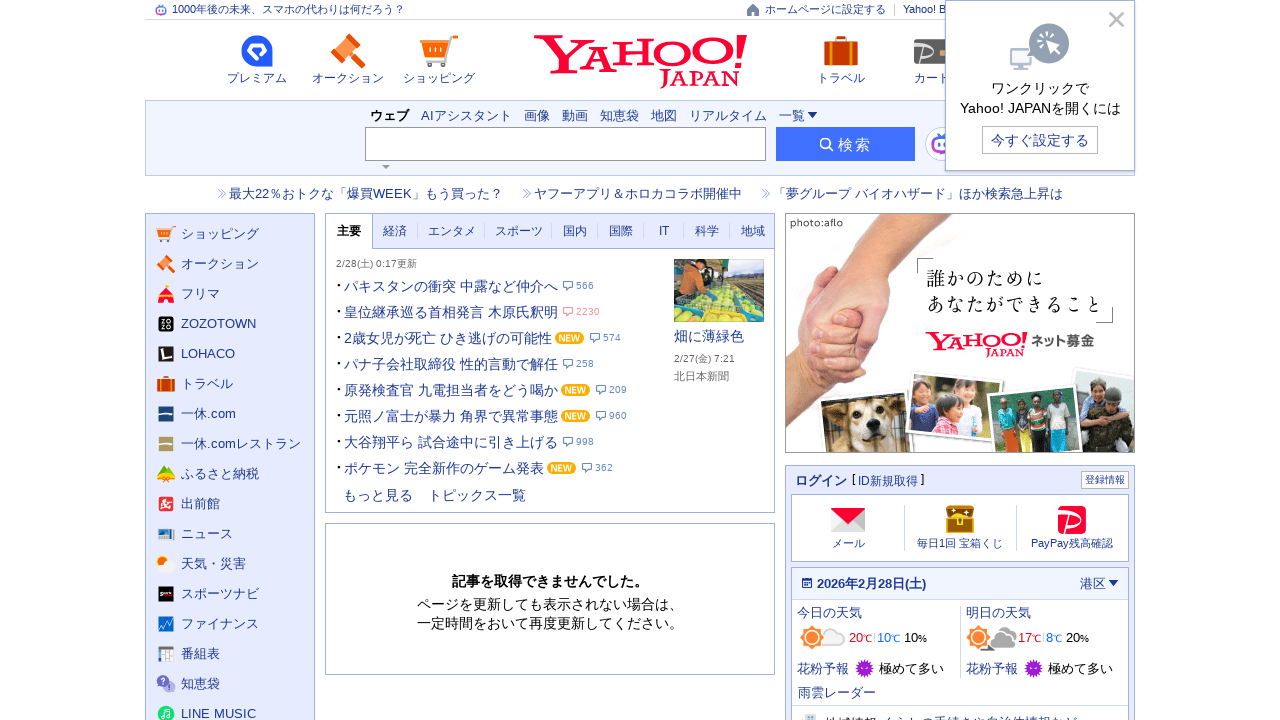